Tests selecting a dropdown option by its index (selecting the second option which is "Option 1")

Starting URL: https://the-internet.herokuapp.com/dropdown

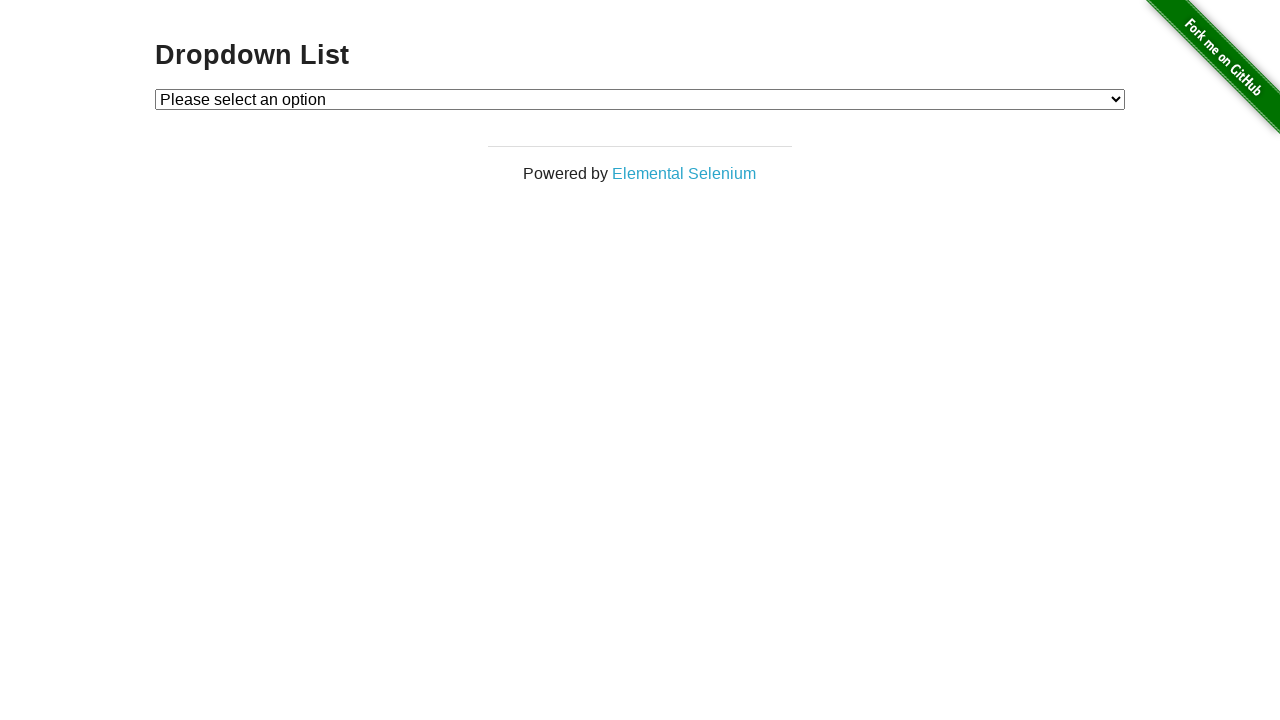

Dropdown element located and wait confirmed
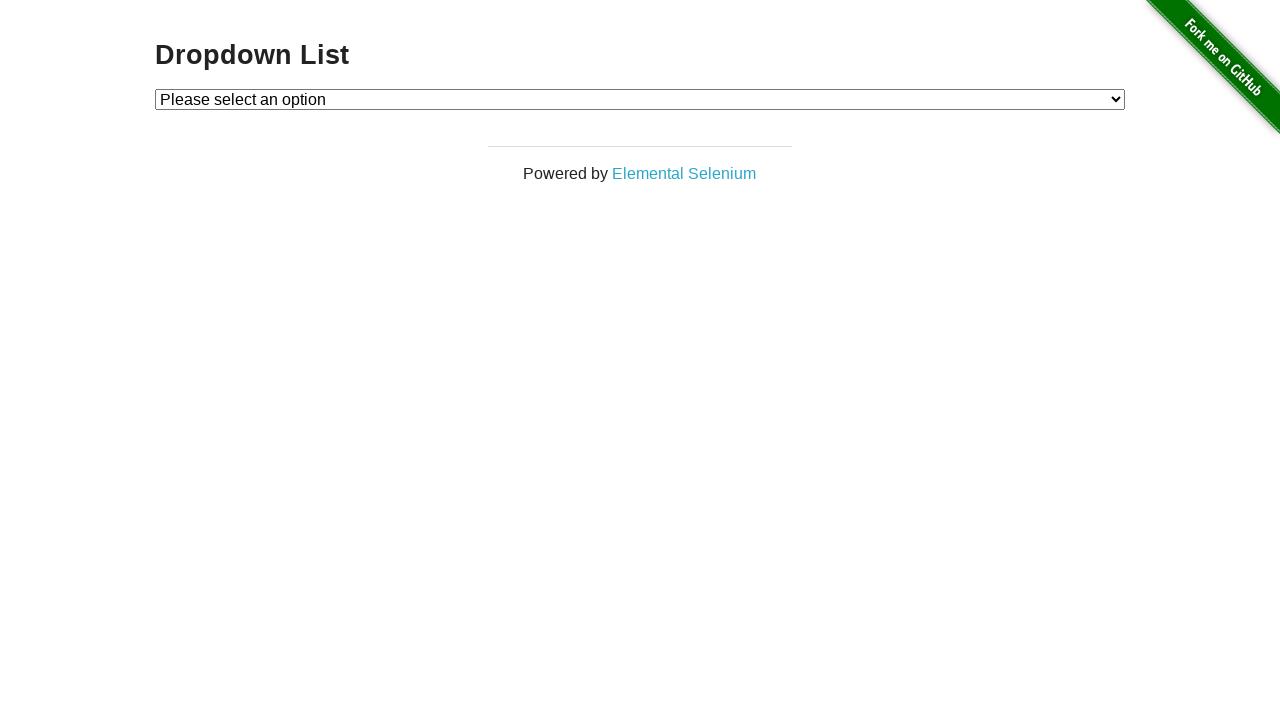

Selected dropdown option at index 1 (Option 1) on #dropdown
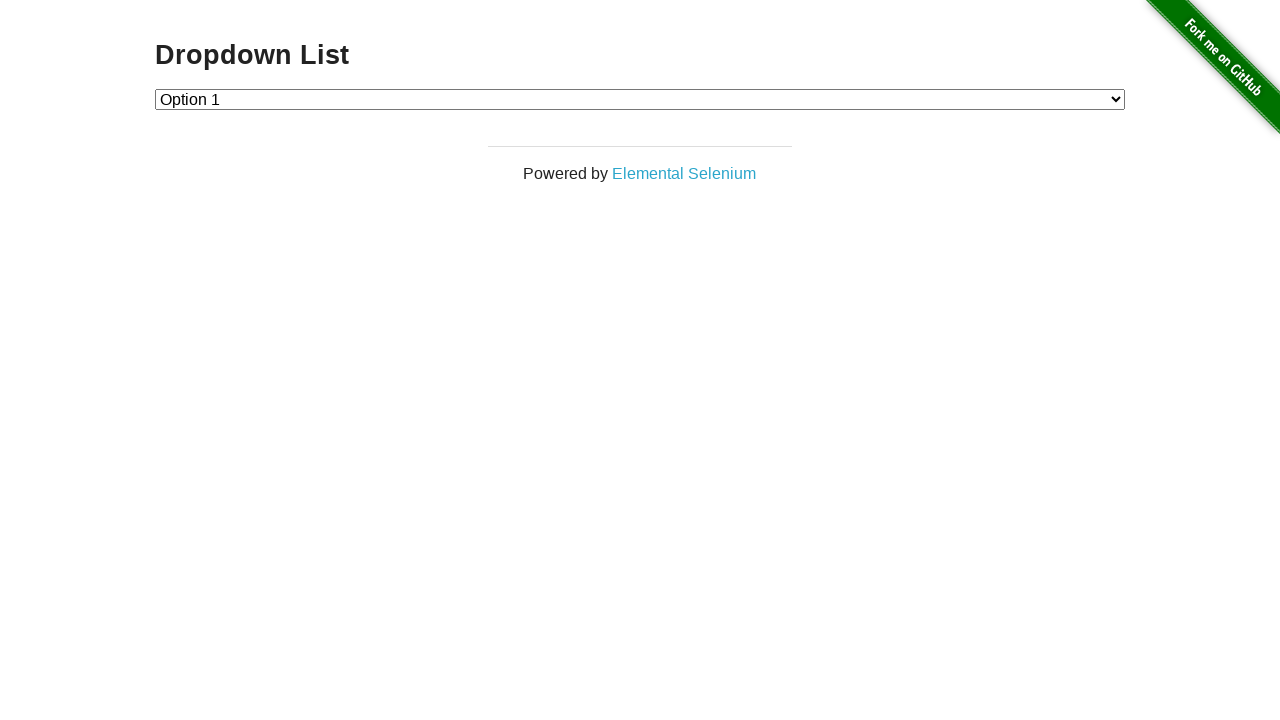

Verified that 'Option 1' is selected
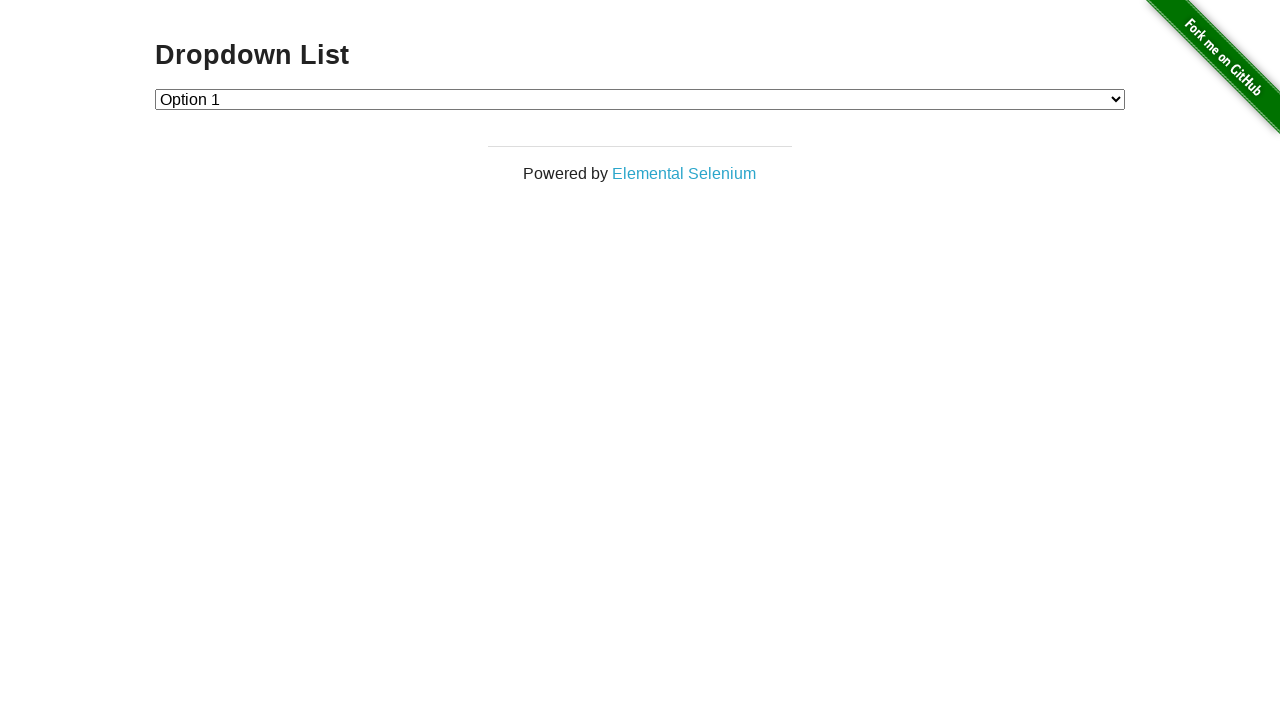

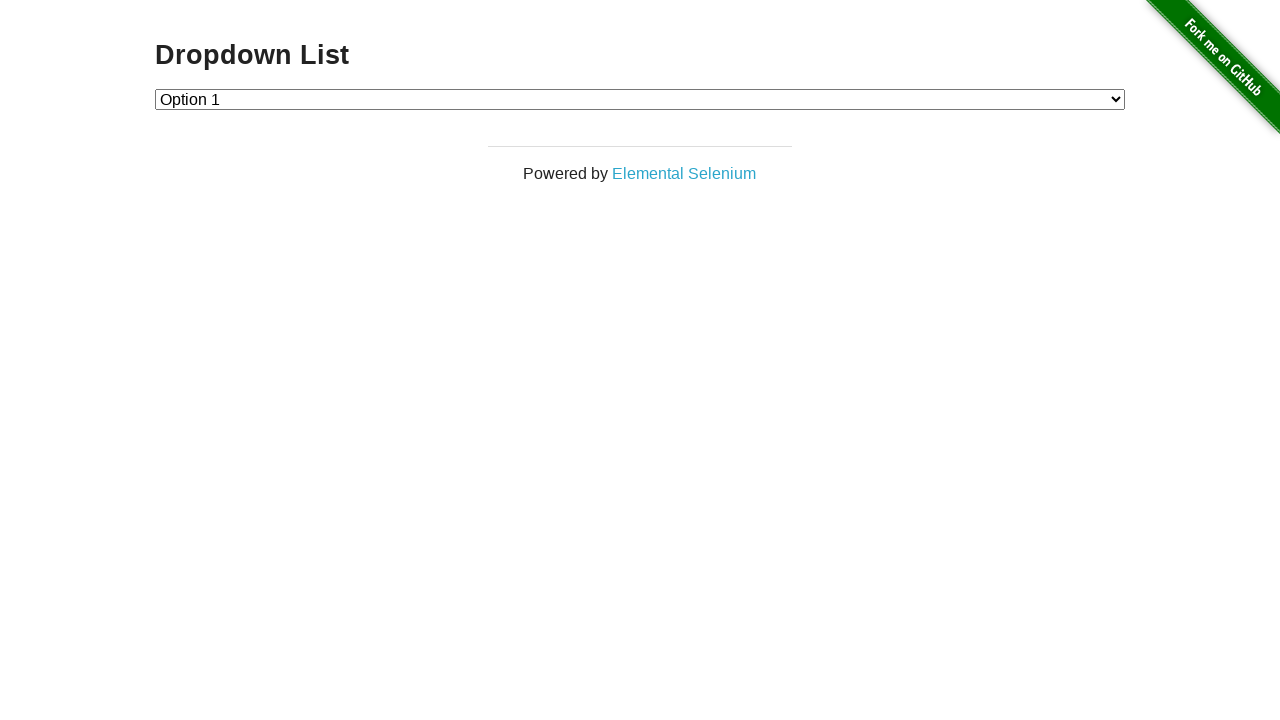